Navigates to Hepsiburada homepage and verifies the page loads successfully

Starting URL: https://hepsiburada.com

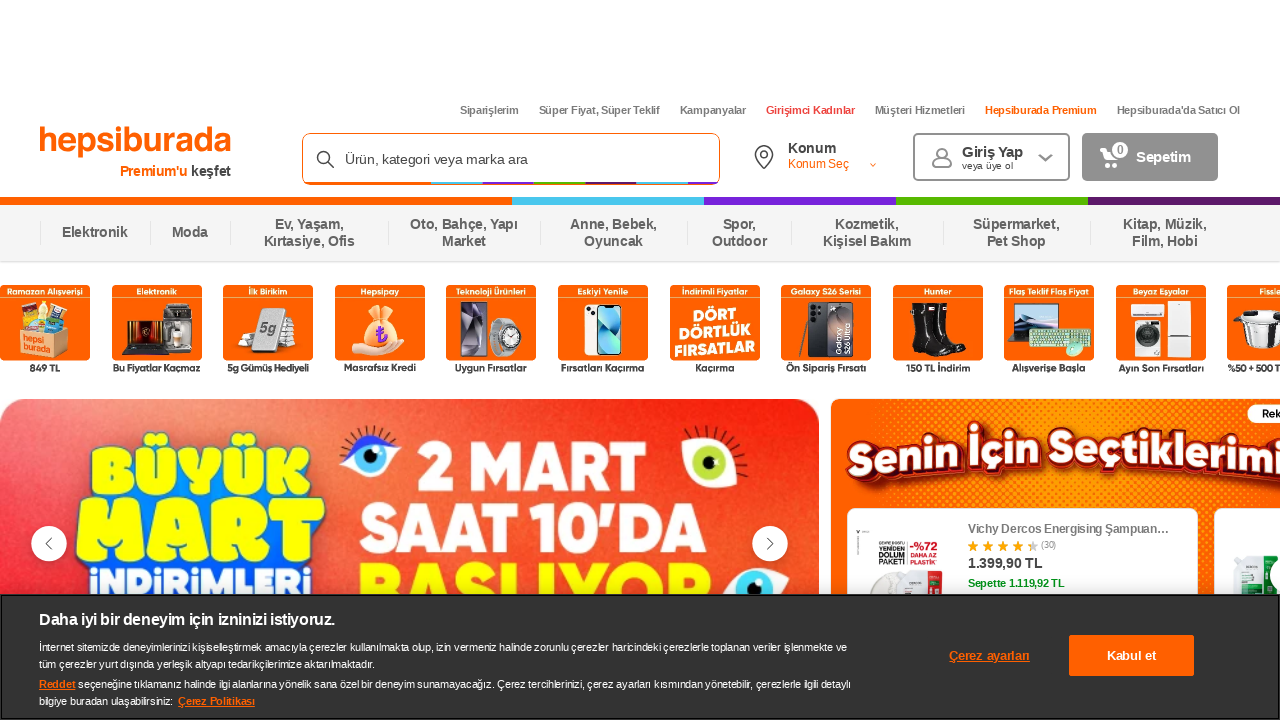

Waited for Hepsiburada homepage to reach domcontentloaded state
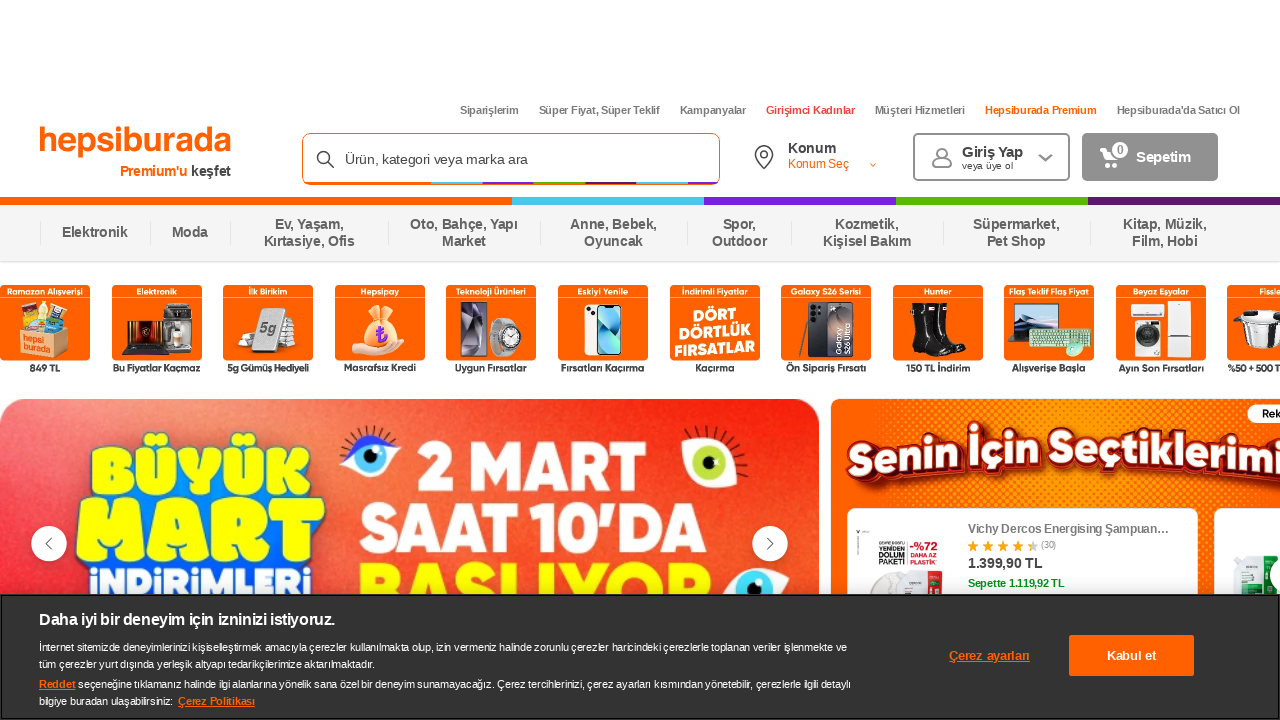

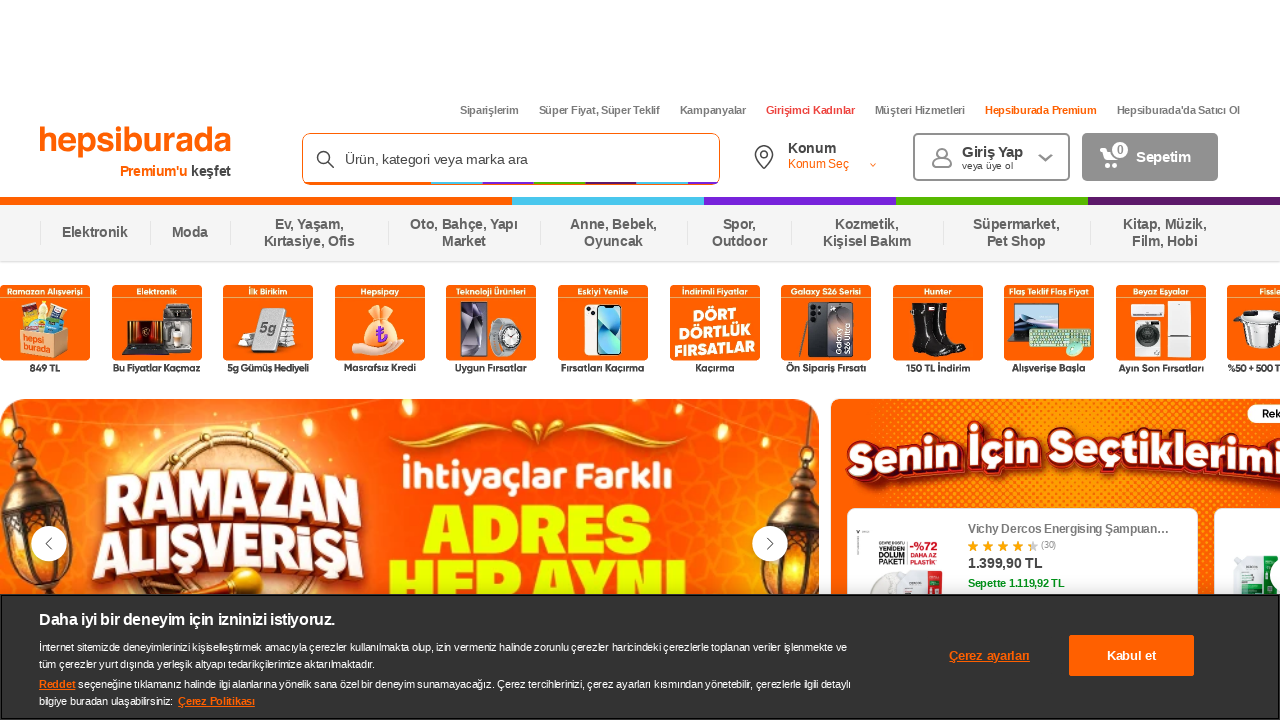